Tests checkbox and radio button interactions by selecting Cancer and Fainting Spells checkboxes, selecting radio options, and then deselecting them

Starting URL: https://automationfc.github.io/multiple-fields/

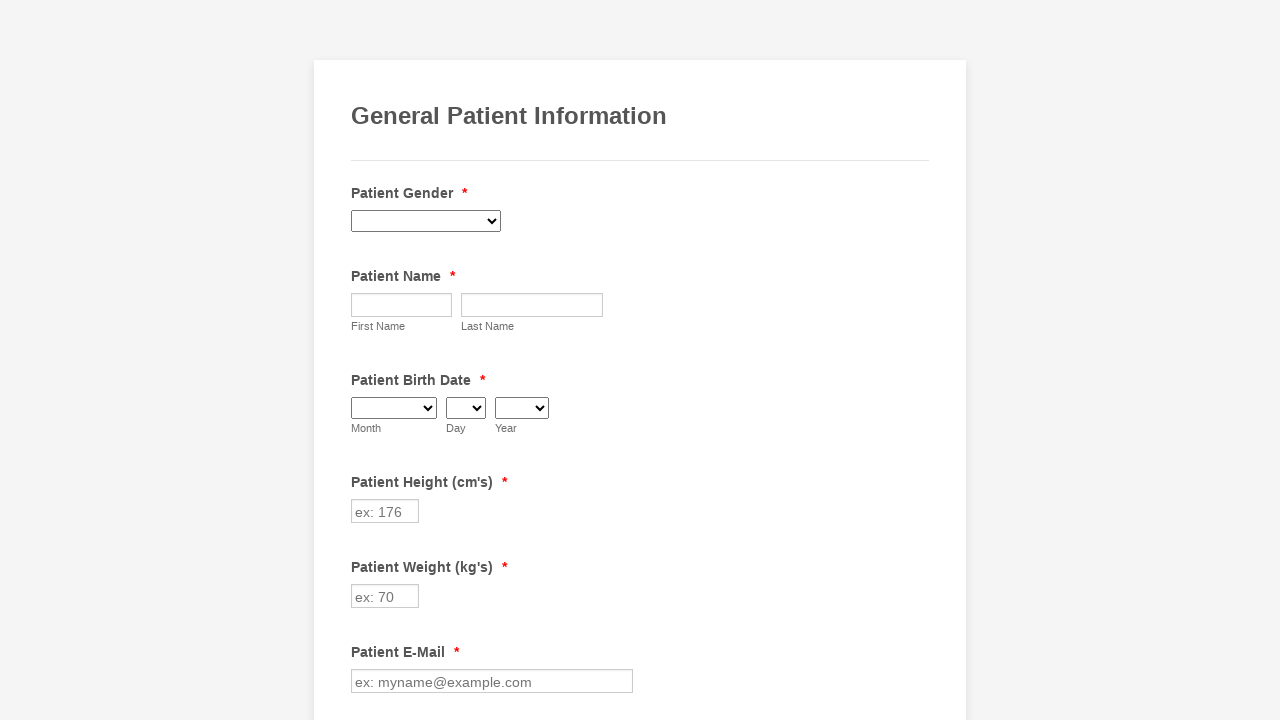

Selected Cancer checkbox at (362, 360) on xpath=//input[@value='Cancer']
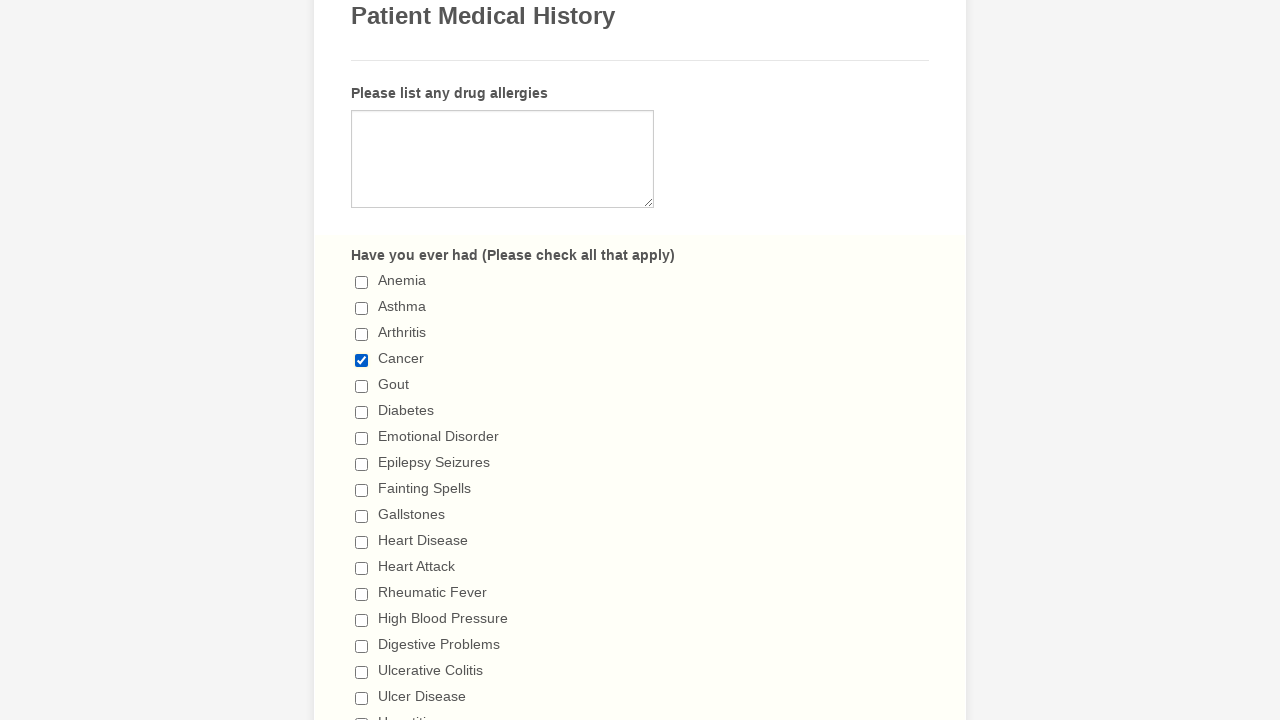

Selected Fainting Spells checkbox at (362, 490) on xpath=//input[@value='Fainting Spells']
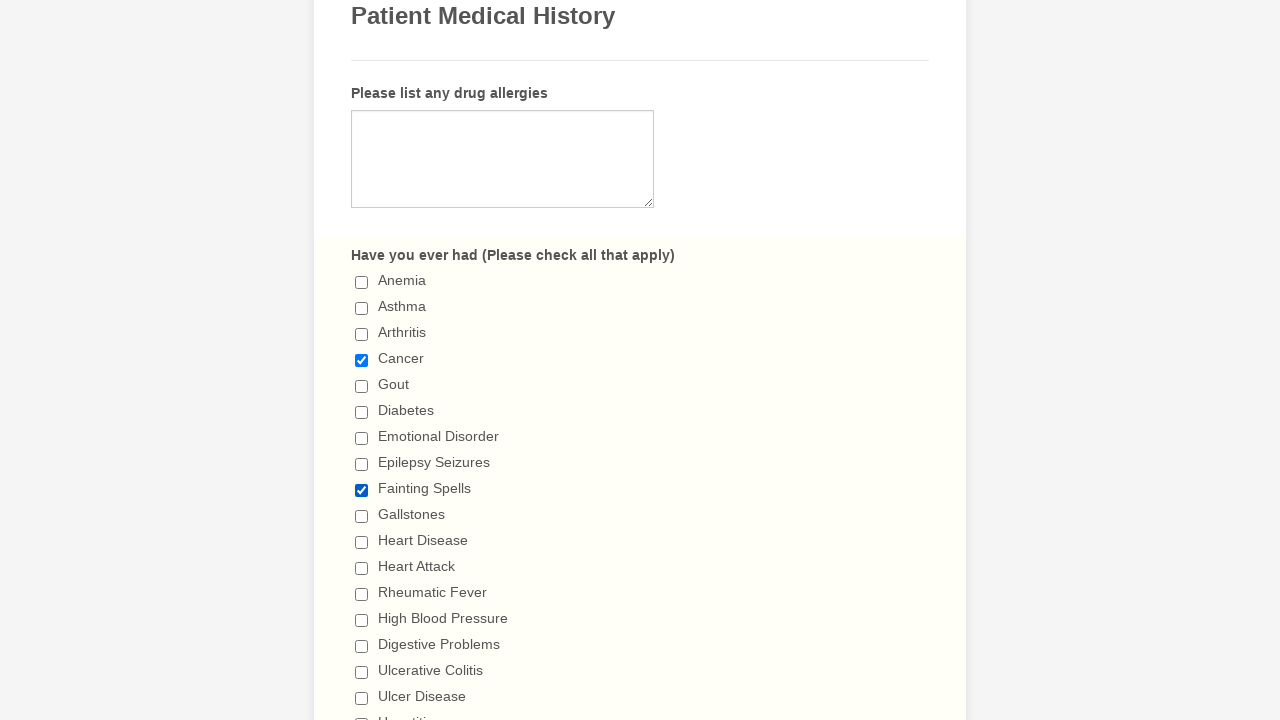

Selected 5+ days radio button at (362, 361) on xpath=//input[@value='5+ days']
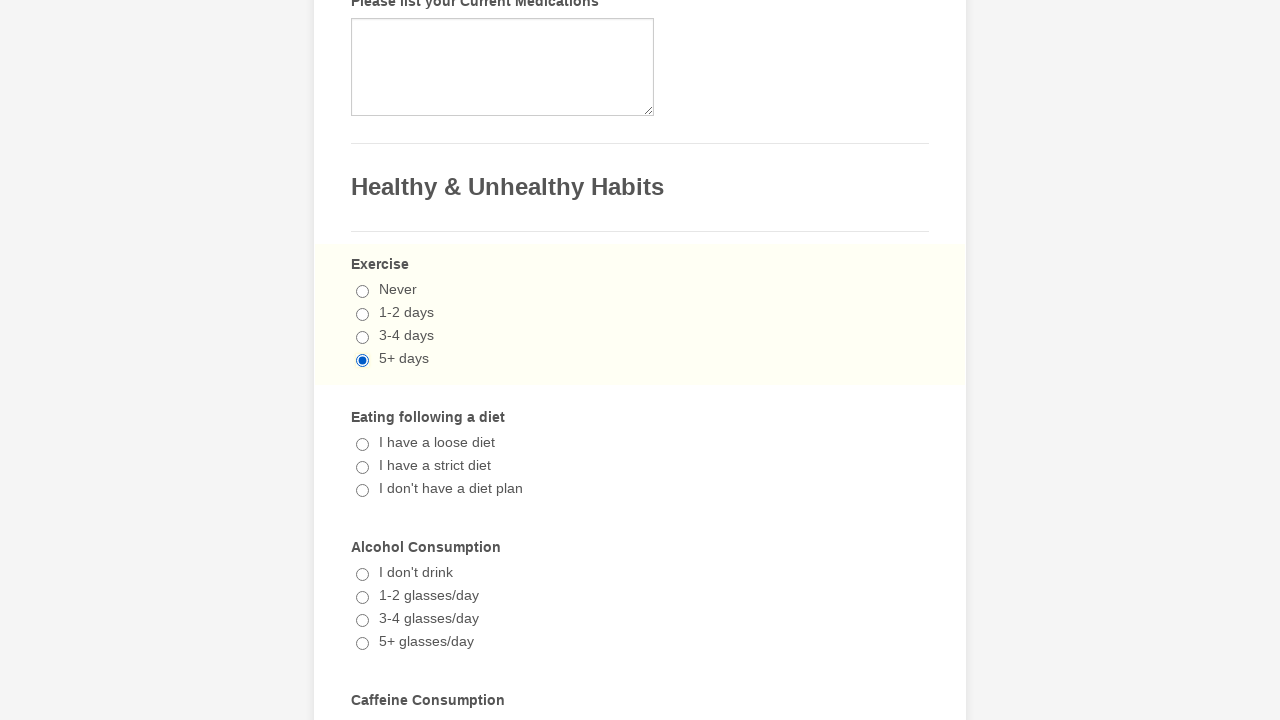

Selected 1-2 cups/day radio button at (362, 361) on xpath=//input[@value='1-2 cups/day']
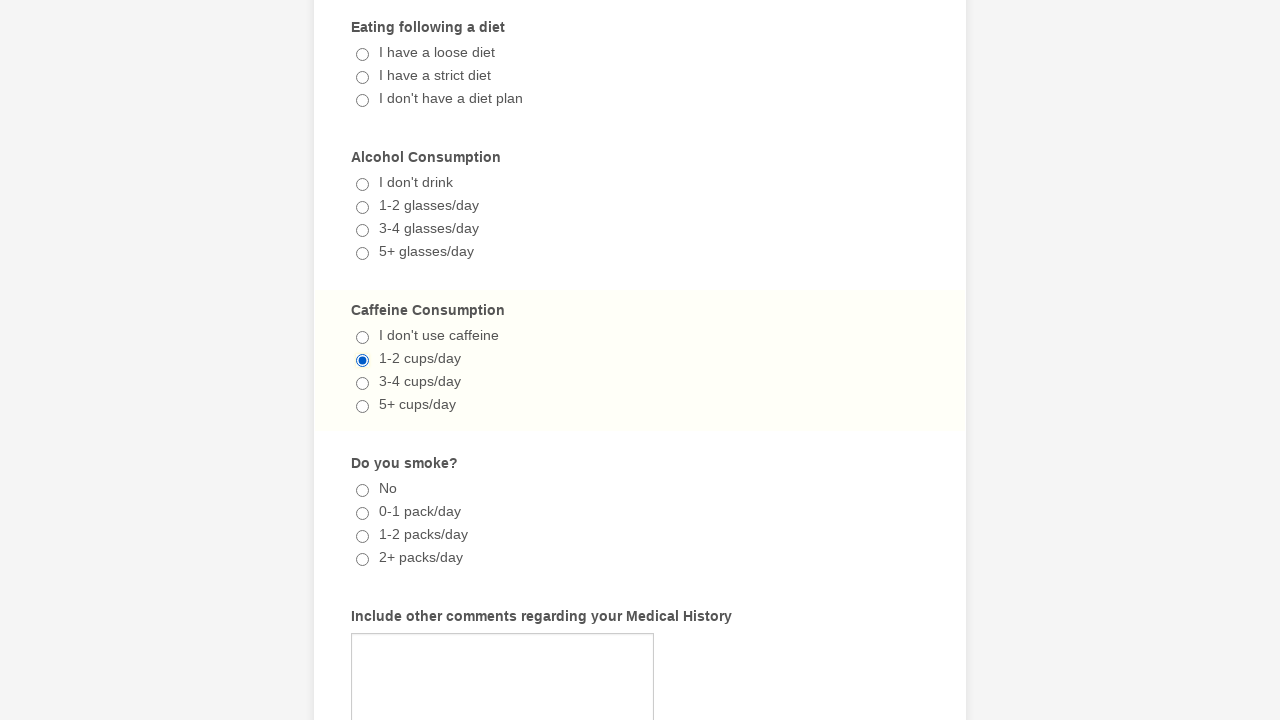

Deselected Cancer checkbox at (362, 360) on xpath=//input[@value='Cancer']
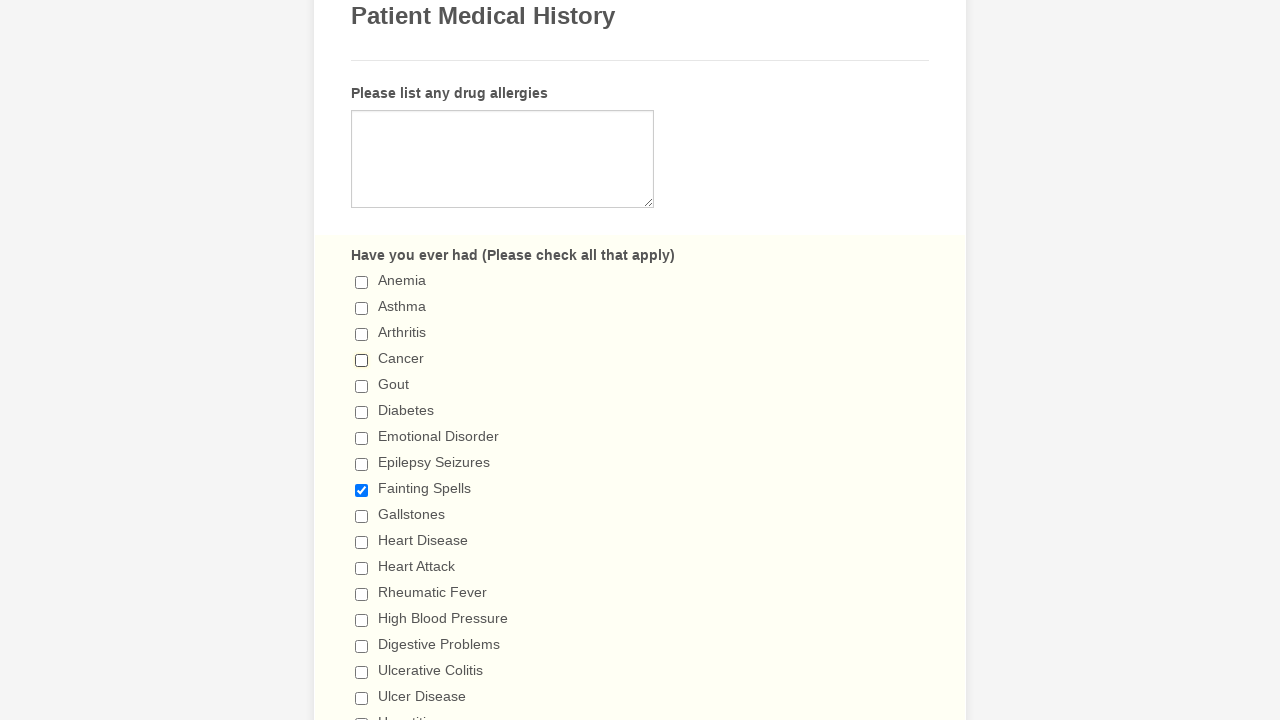

Deselected Fainting Spells checkbox at (362, 490) on xpath=//input[@value='Fainting Spells']
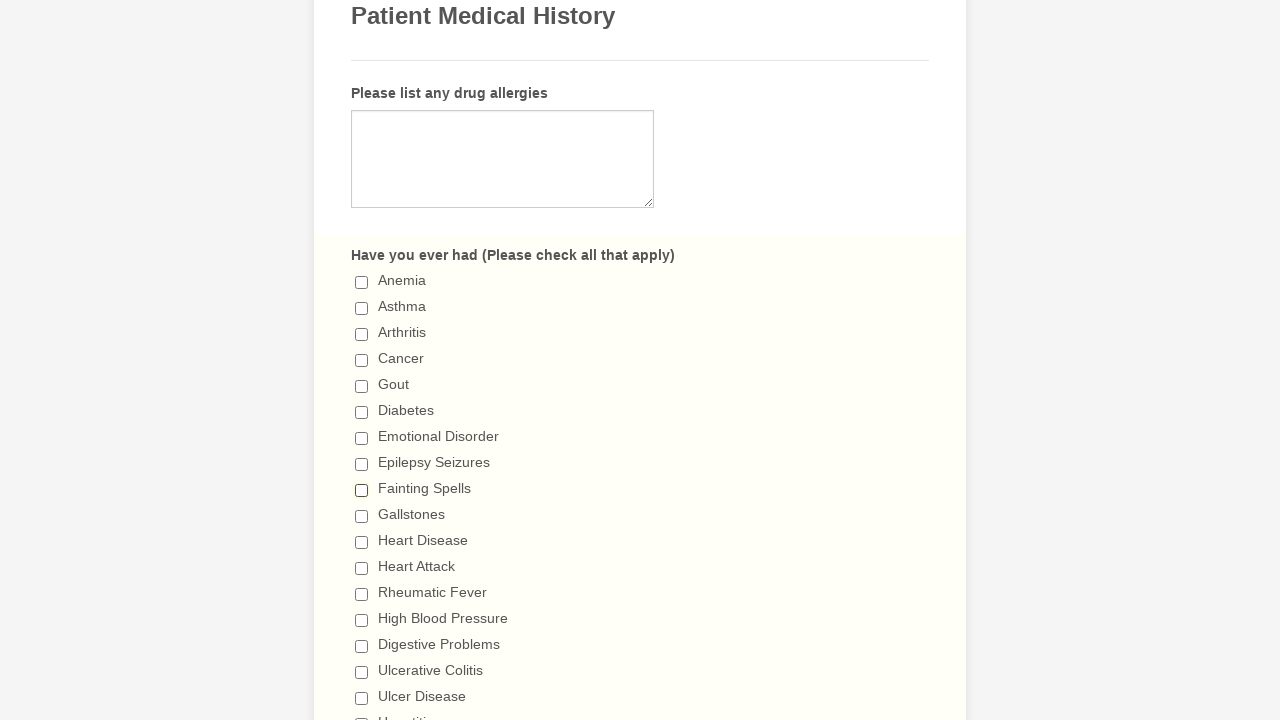

Selected Never radio button to deselect 5+ days at (362, 361) on xpath=//input[@value='Never']
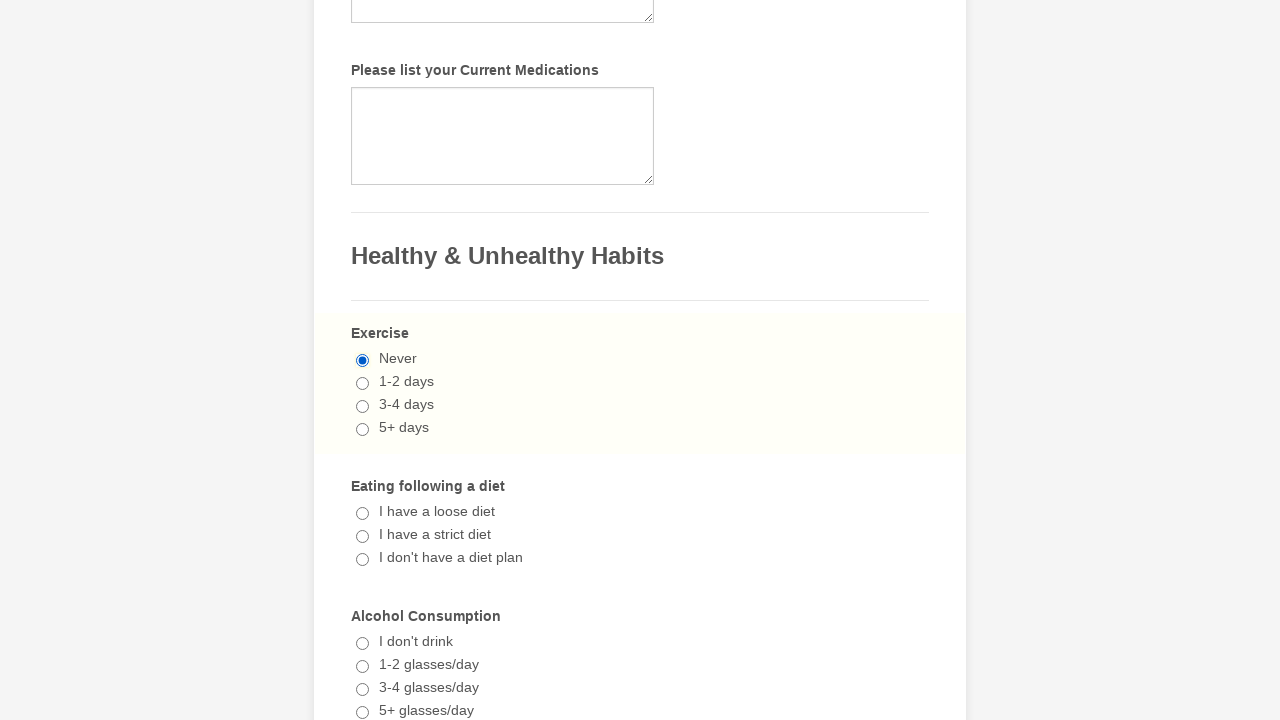

Selected 1-2 cups/day radio button again at (362, 361) on xpath=//input[@value='1-2 cups/day']
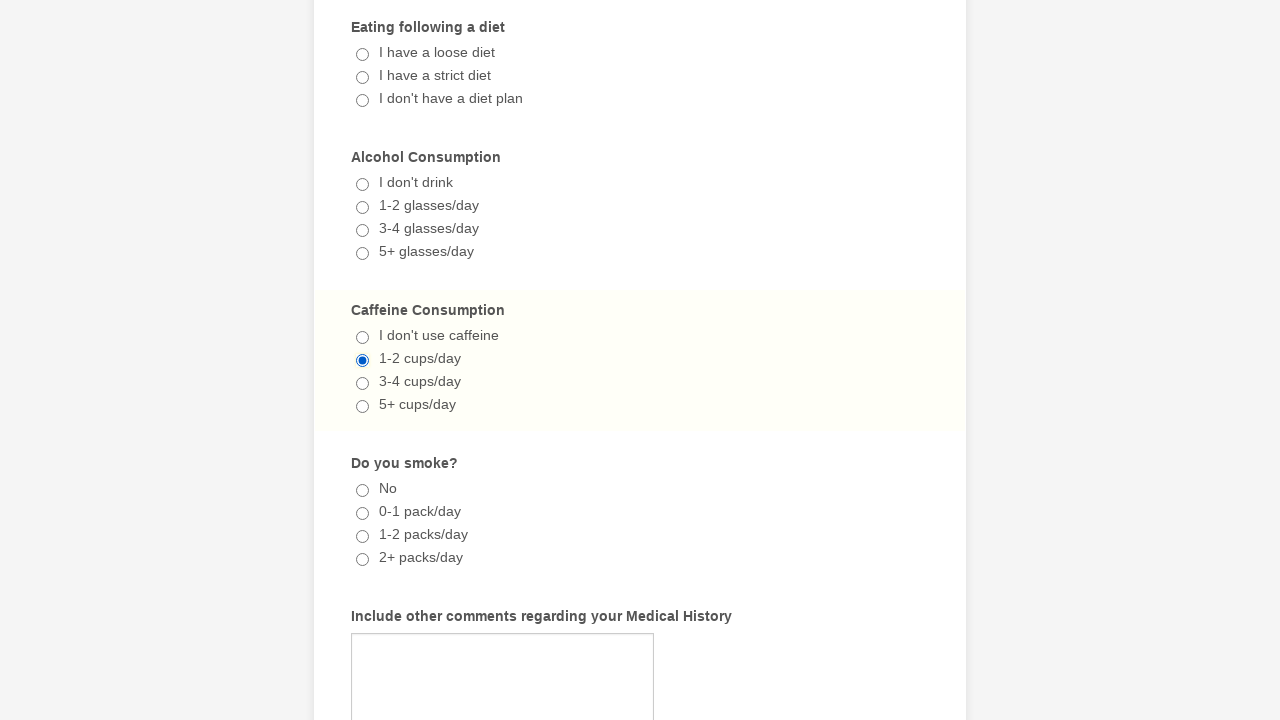

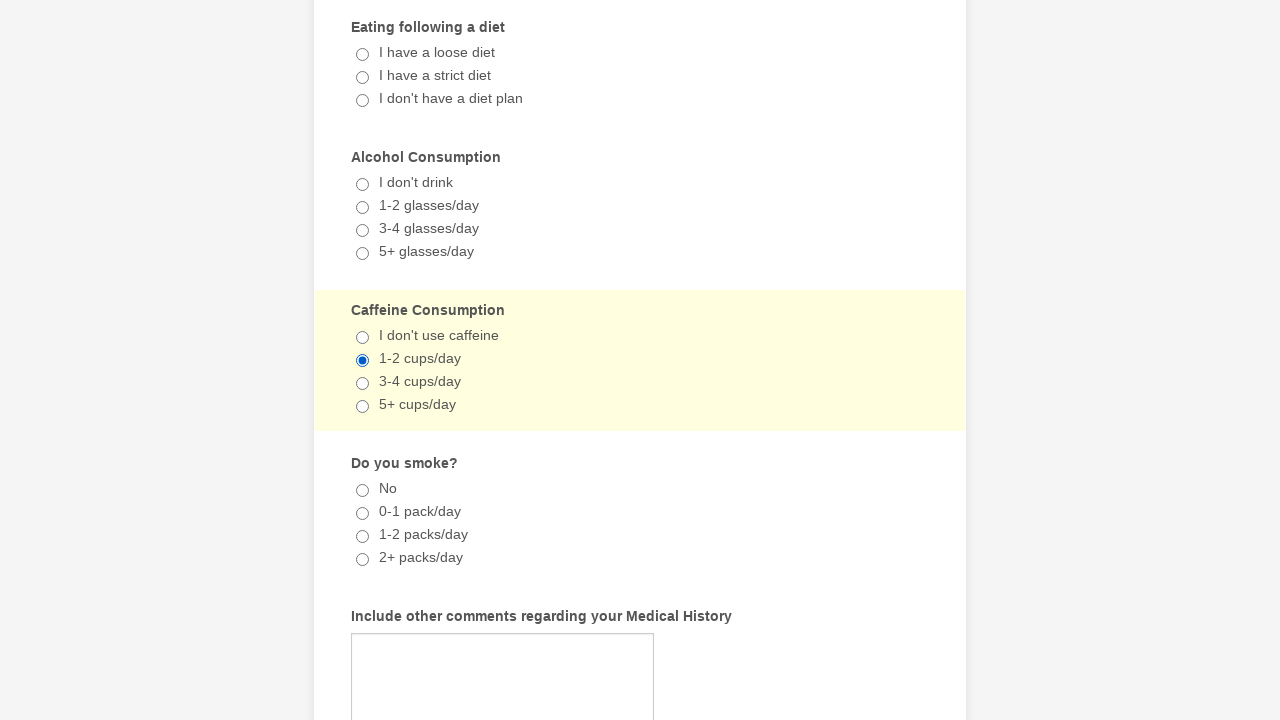